Tests dynamic loading functionality by clicking a button and waiting for hidden content to become visible

Starting URL: https://the-internet.herokuapp.com/dynamic_loading/1

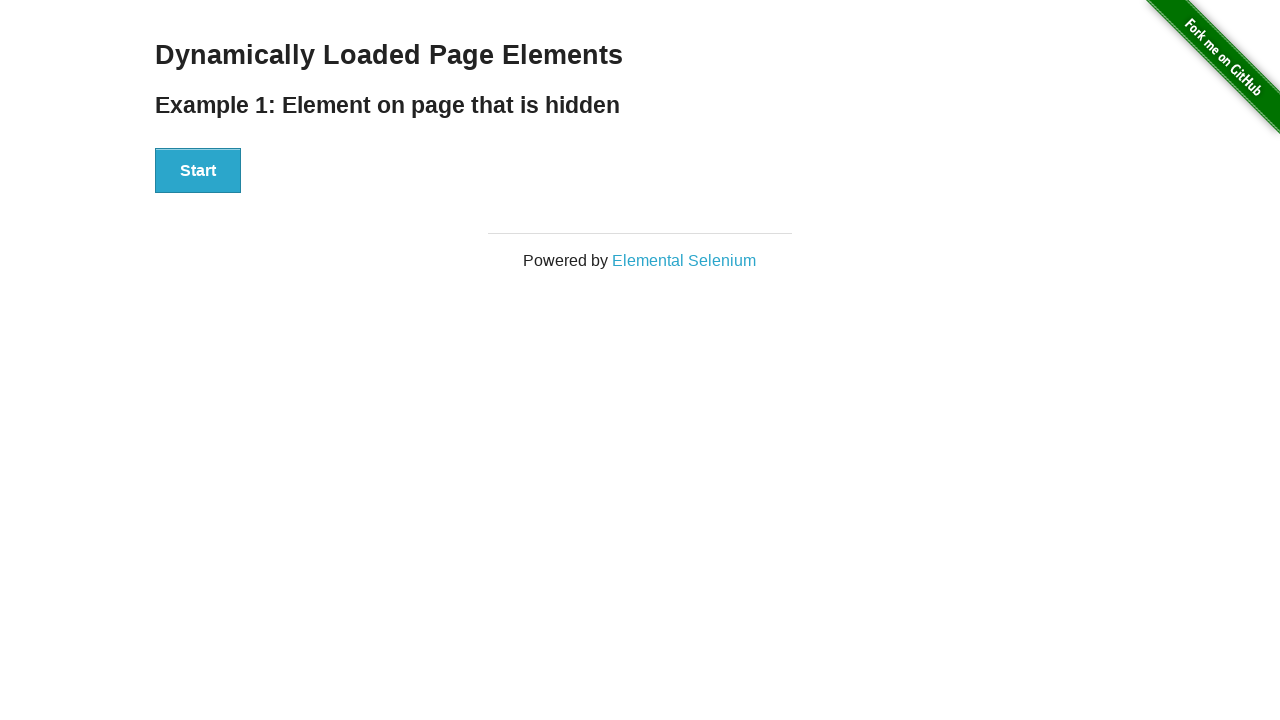

Clicked the Start button to trigger dynamic loading at (198, 171) on xpath=//div[@id='start']//button
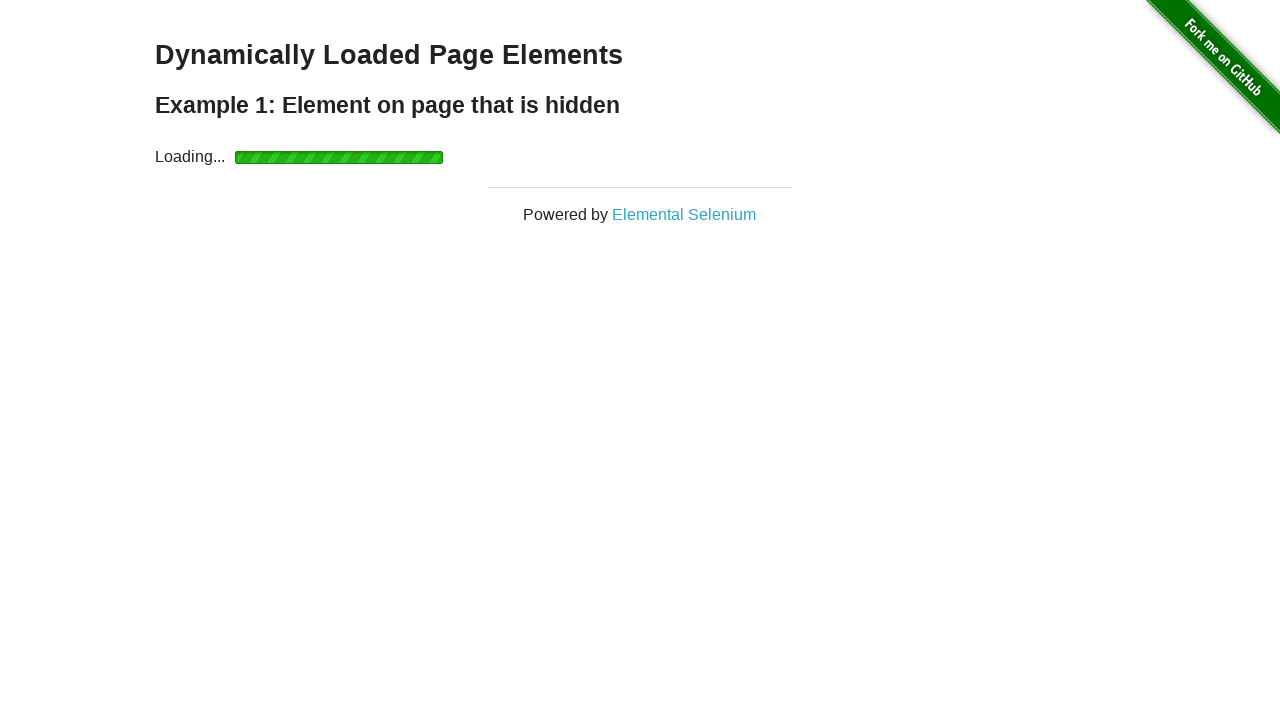

Waited for 'Hello World!' text to become visible after loading
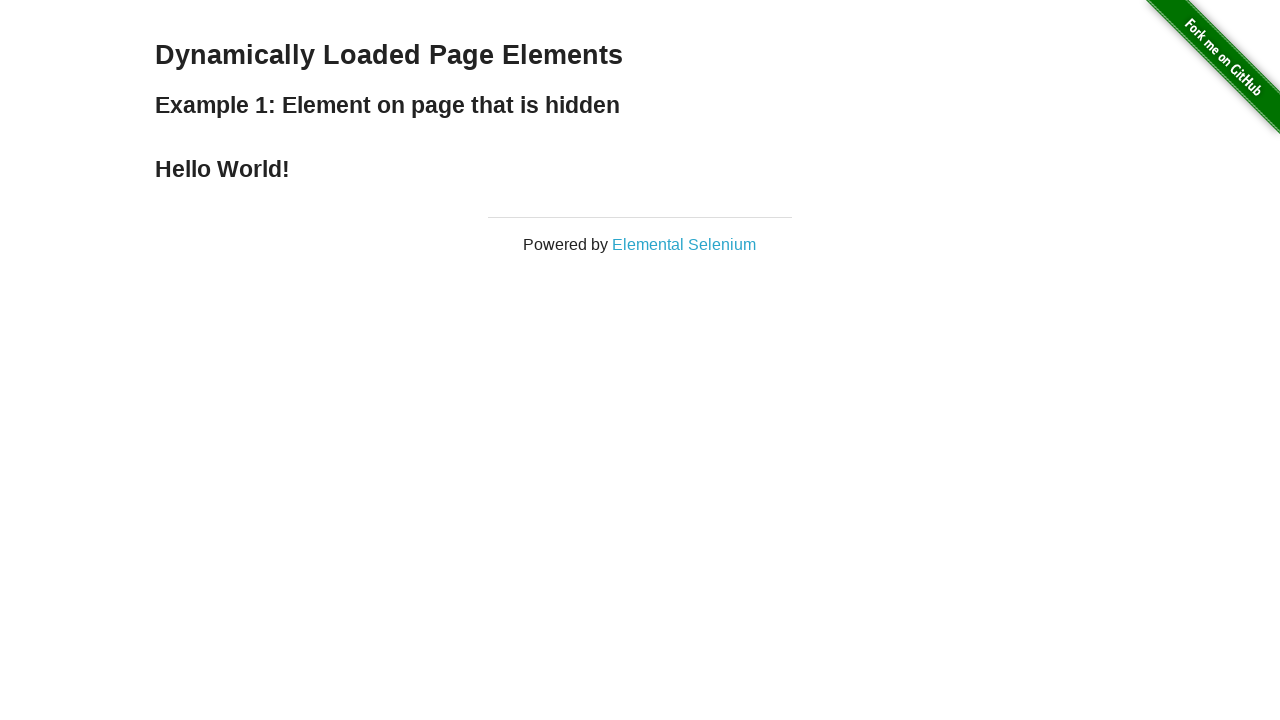

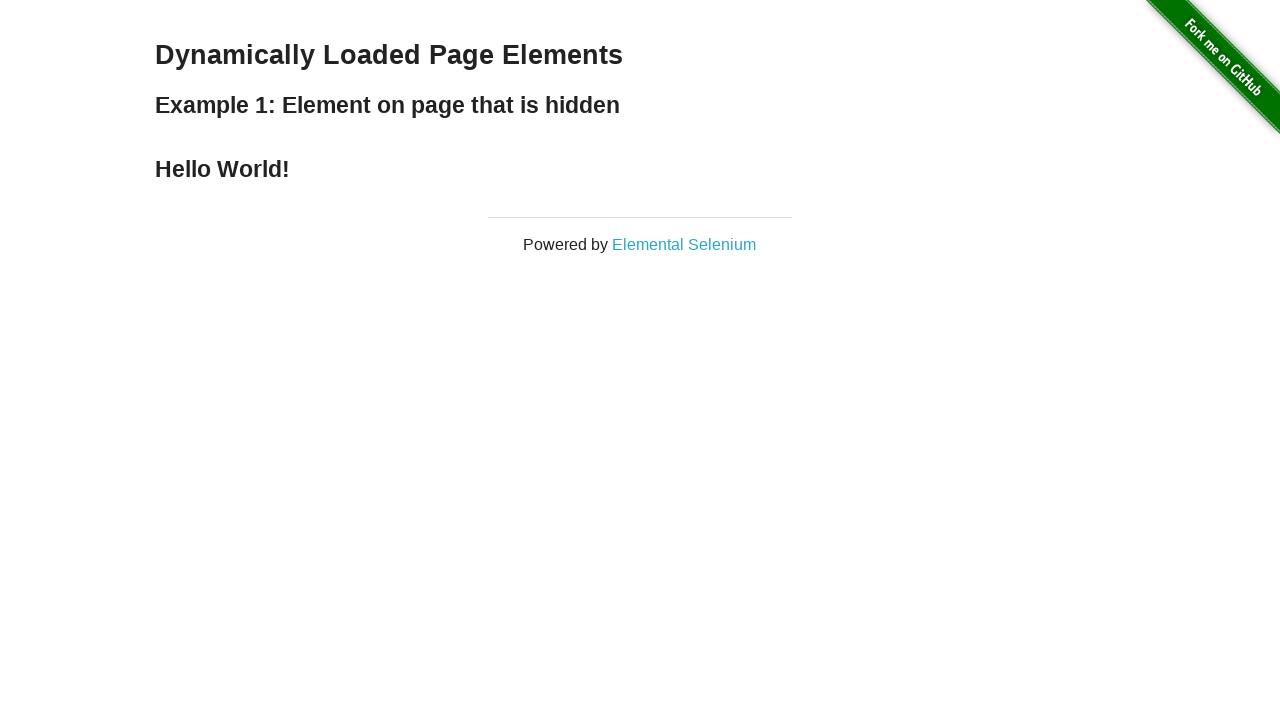